Clicks the Elemental Selenium footer link, switches to new tab, waits for header to be visible, and retrieves the text

Starting URL: http://the-internet.herokuapp.com/javascript_alerts

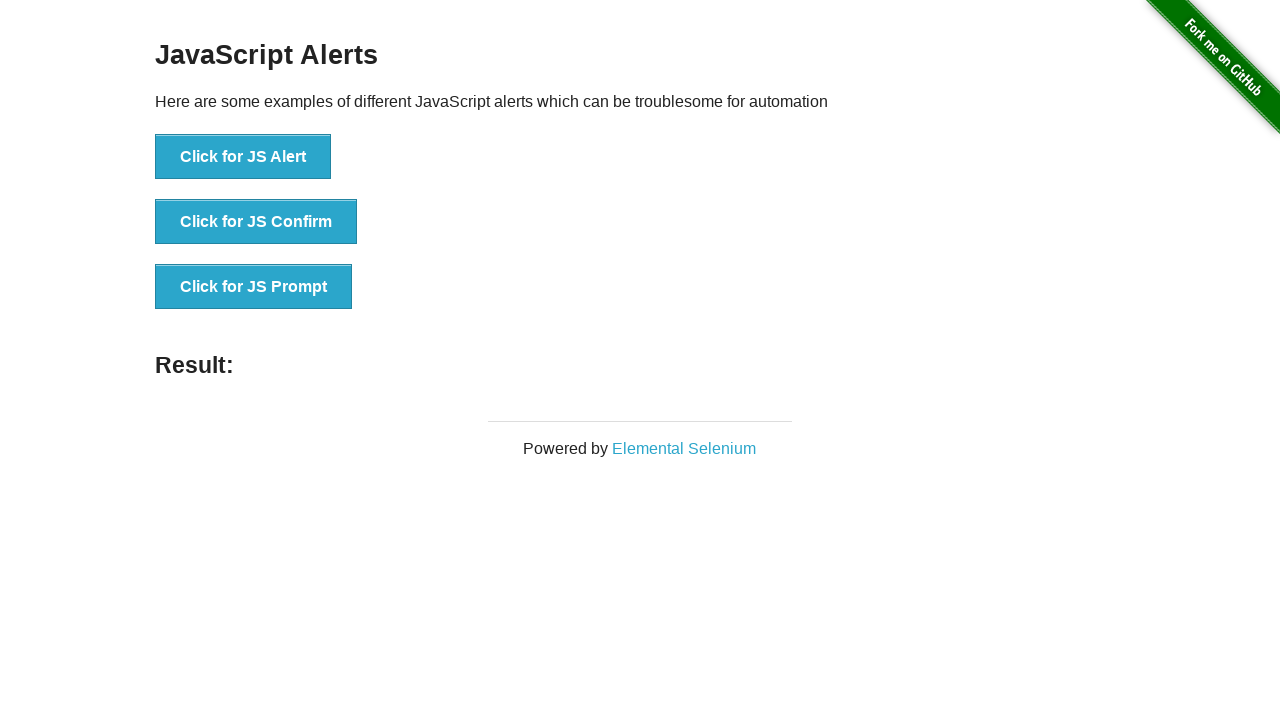

Clicked Elemental Selenium footer link and new tab opened at (684, 449) on a:has-text('Elemental Selenium')
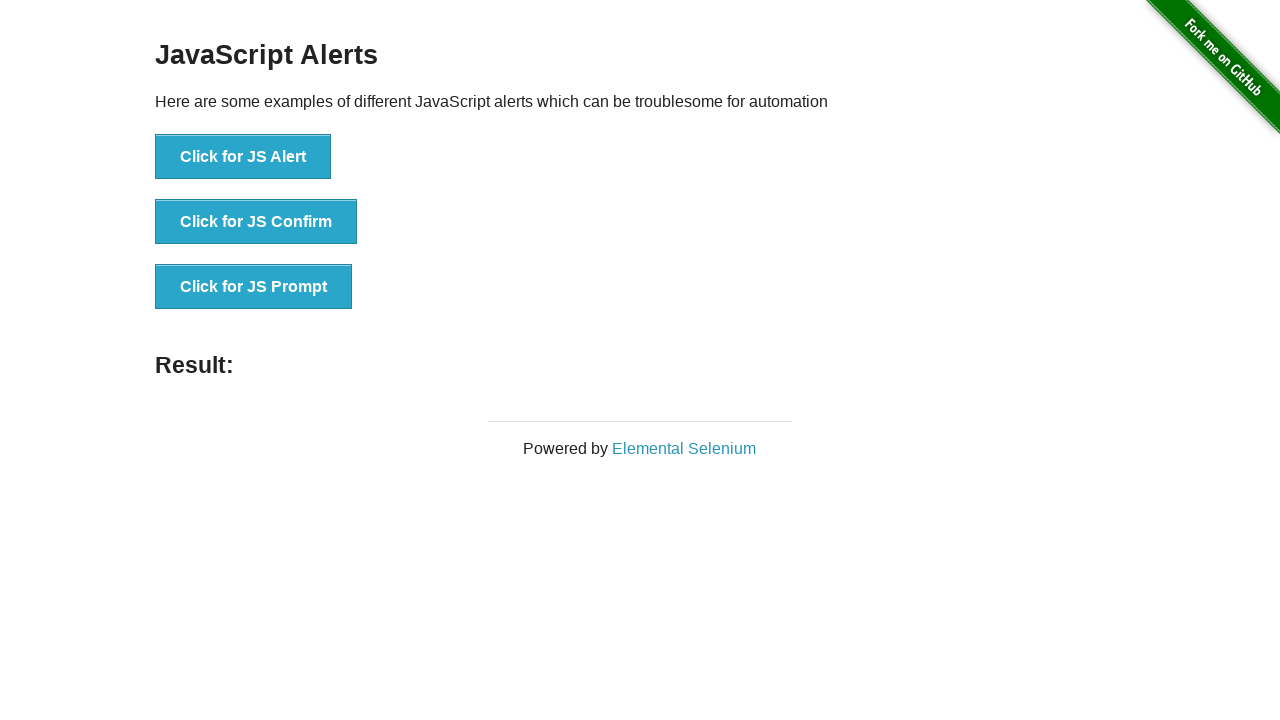

Switched to new tab/page
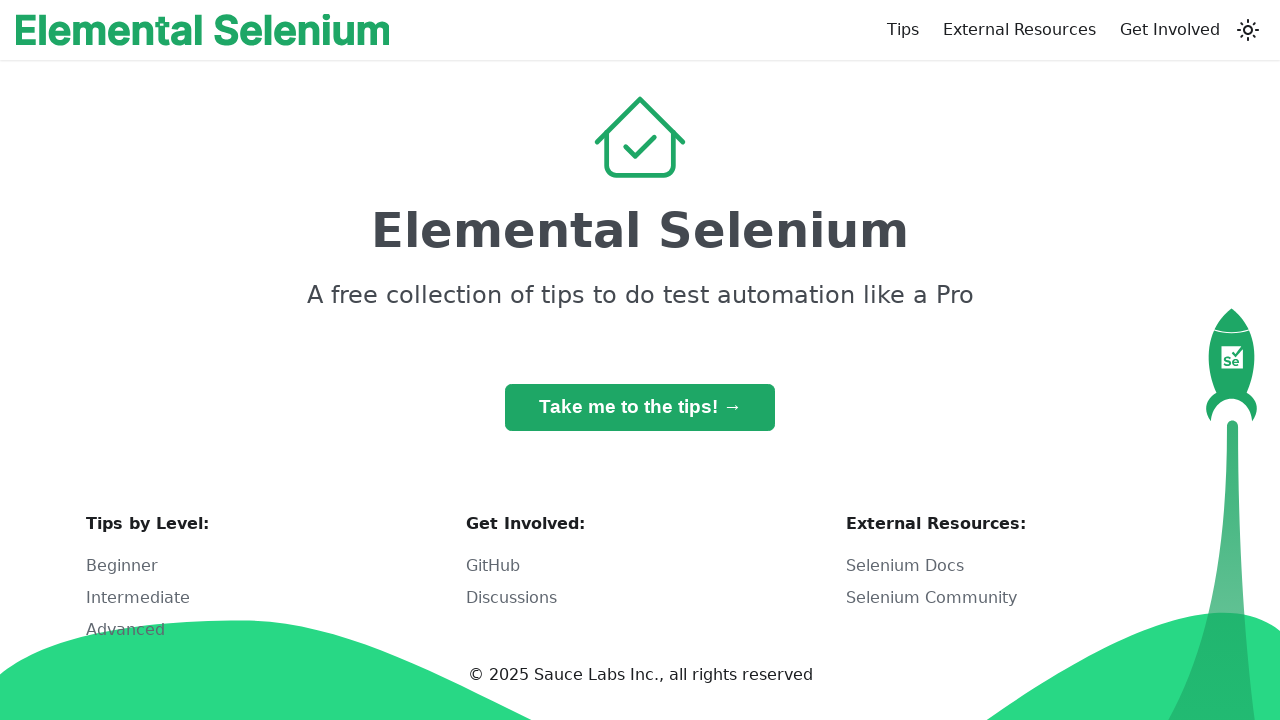

Header (h1) became visible on new page
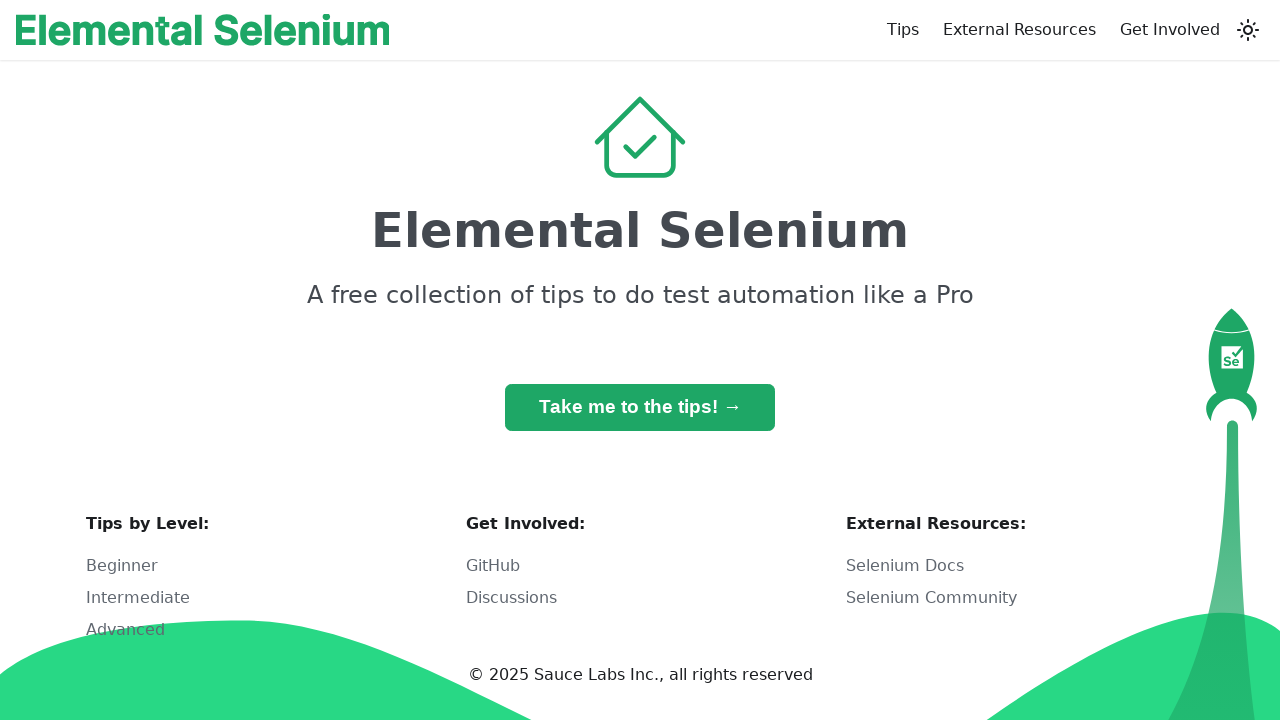

Closed new page/tab
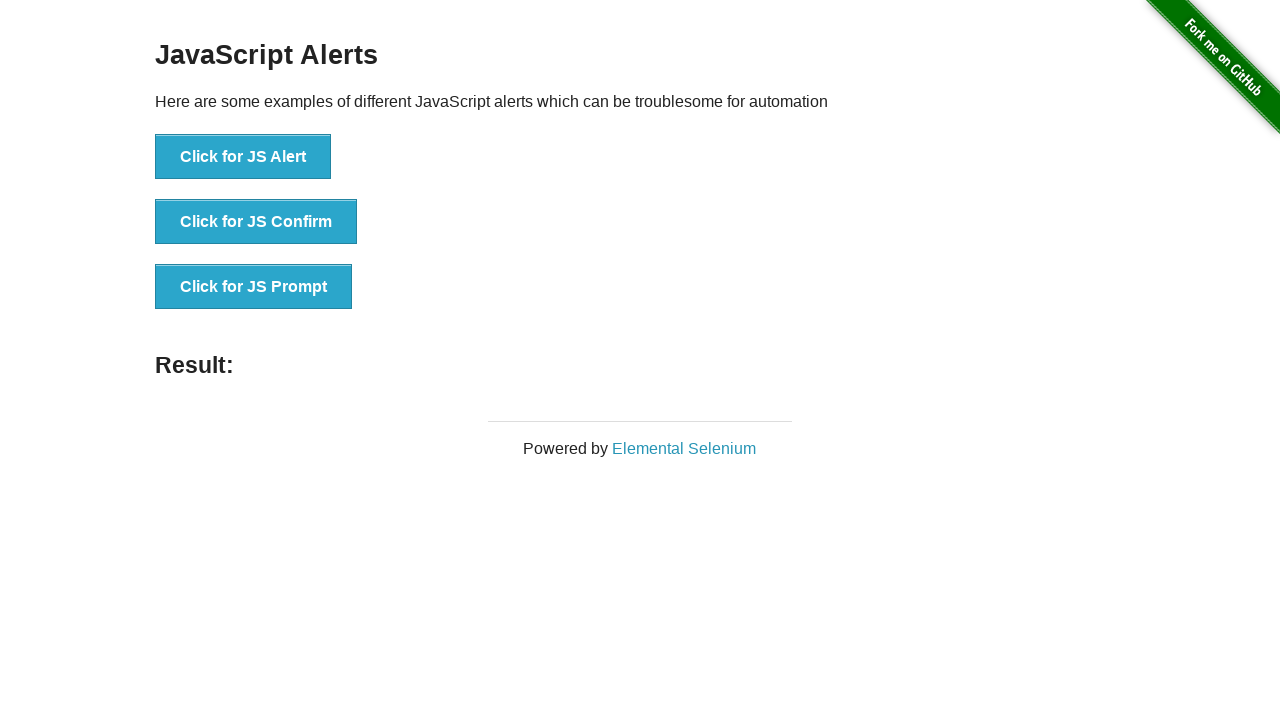

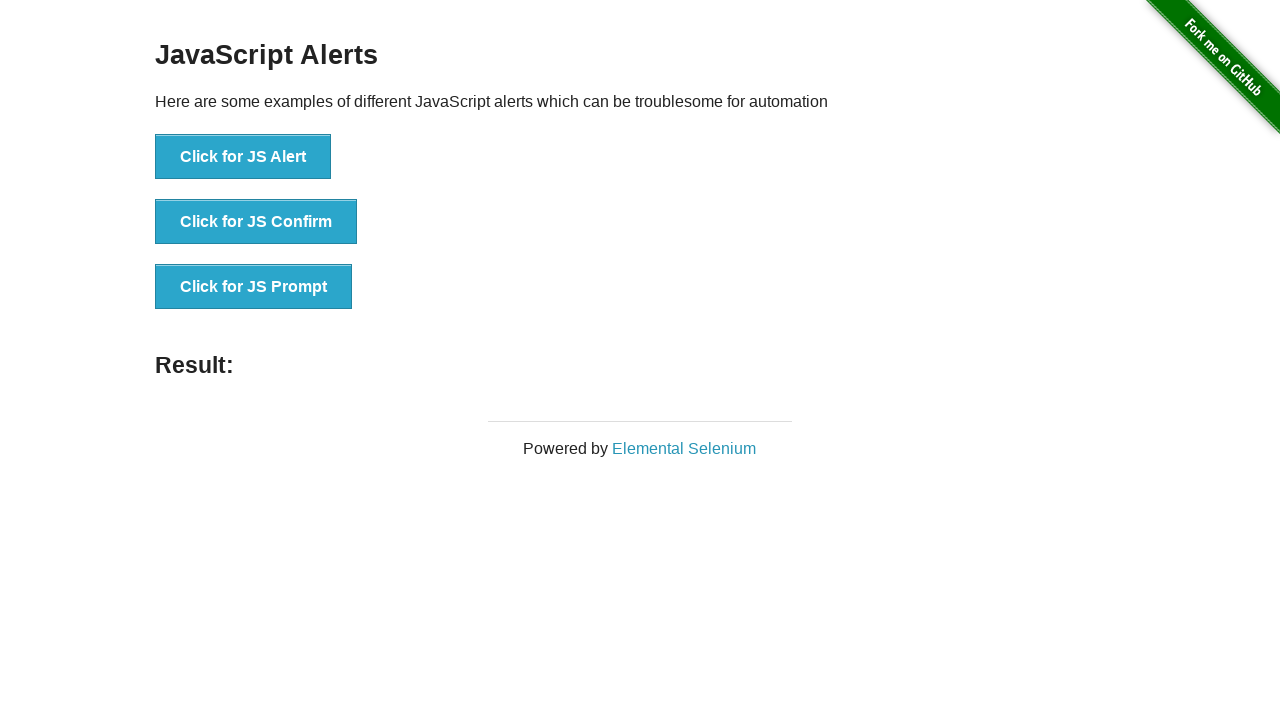